Tests drag and drop functionality by dragging an element and dropping it onto a target element

Starting URL: https://jqueryui.com/resources/demos/droppable/default.html

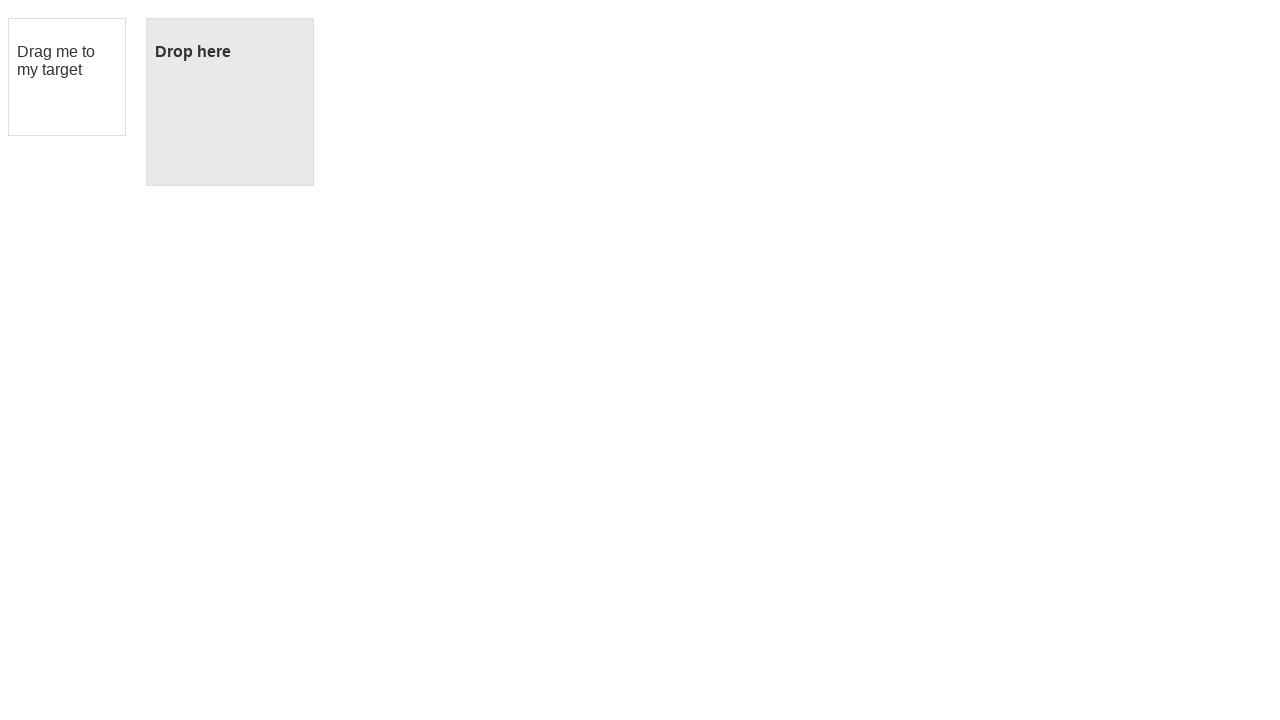

Located the draggable element
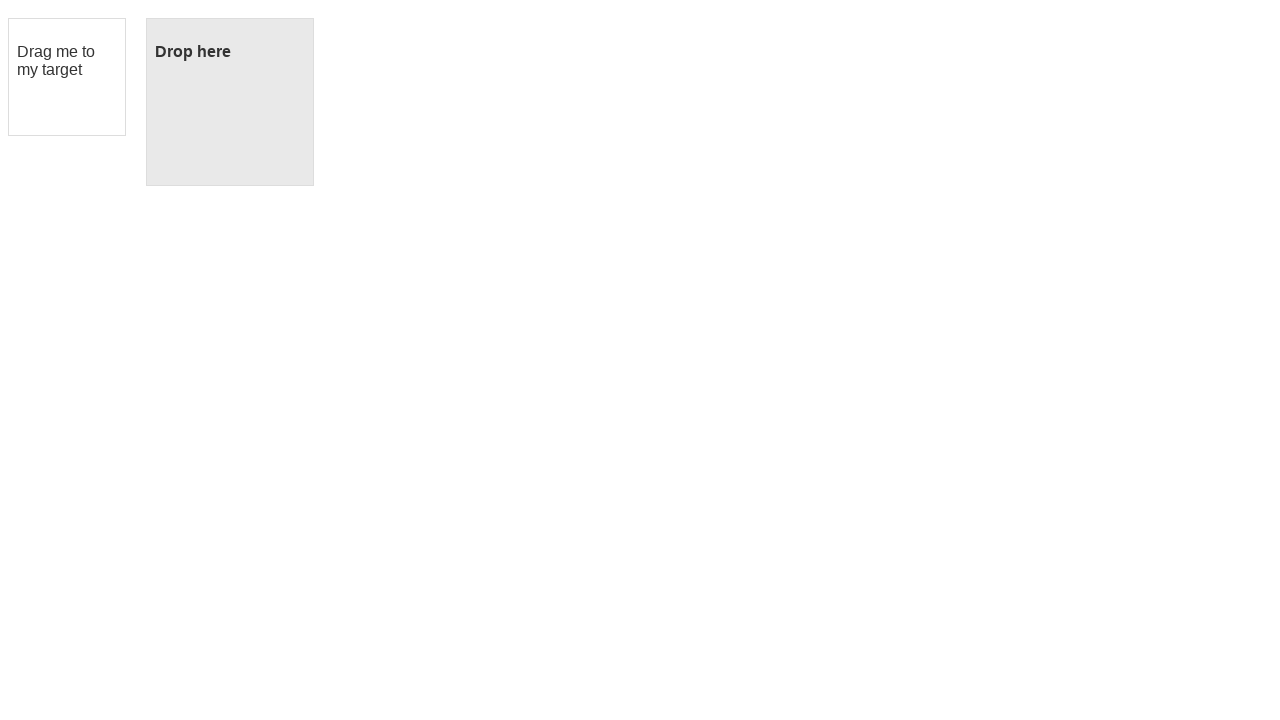

Located the droppable target element
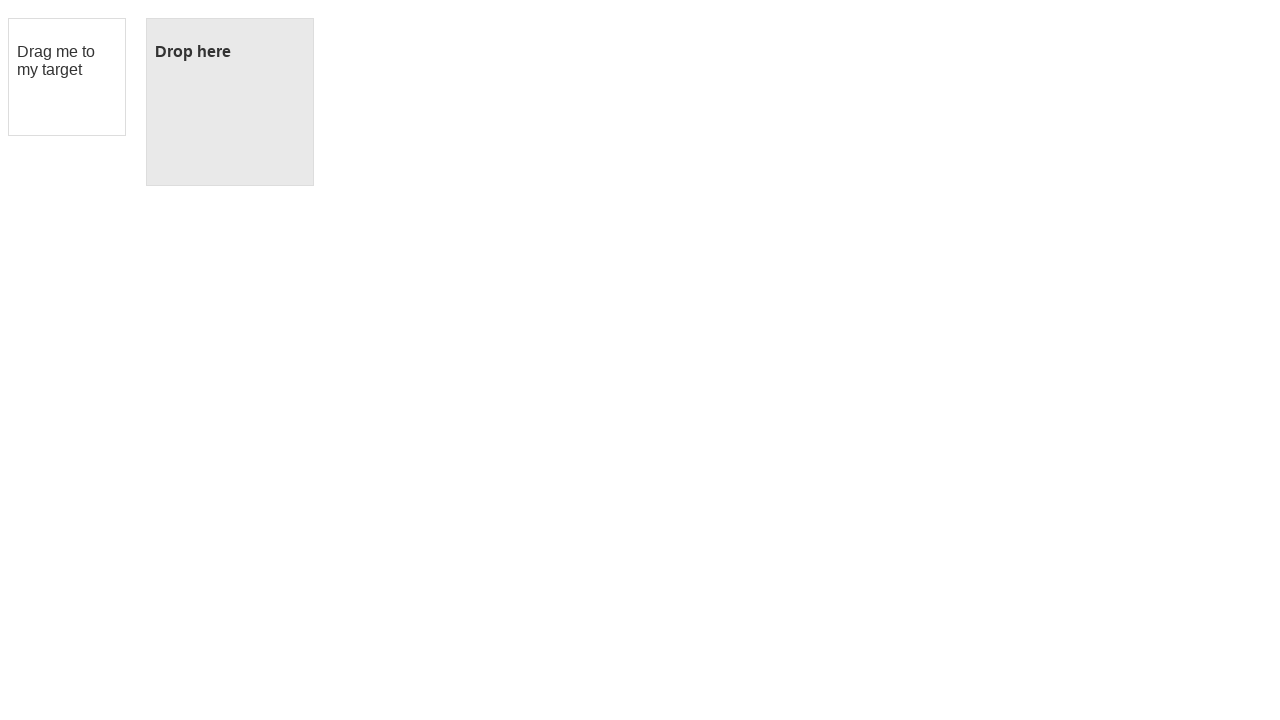

Dragged the draggable element and dropped it onto the droppable target at (230, 102)
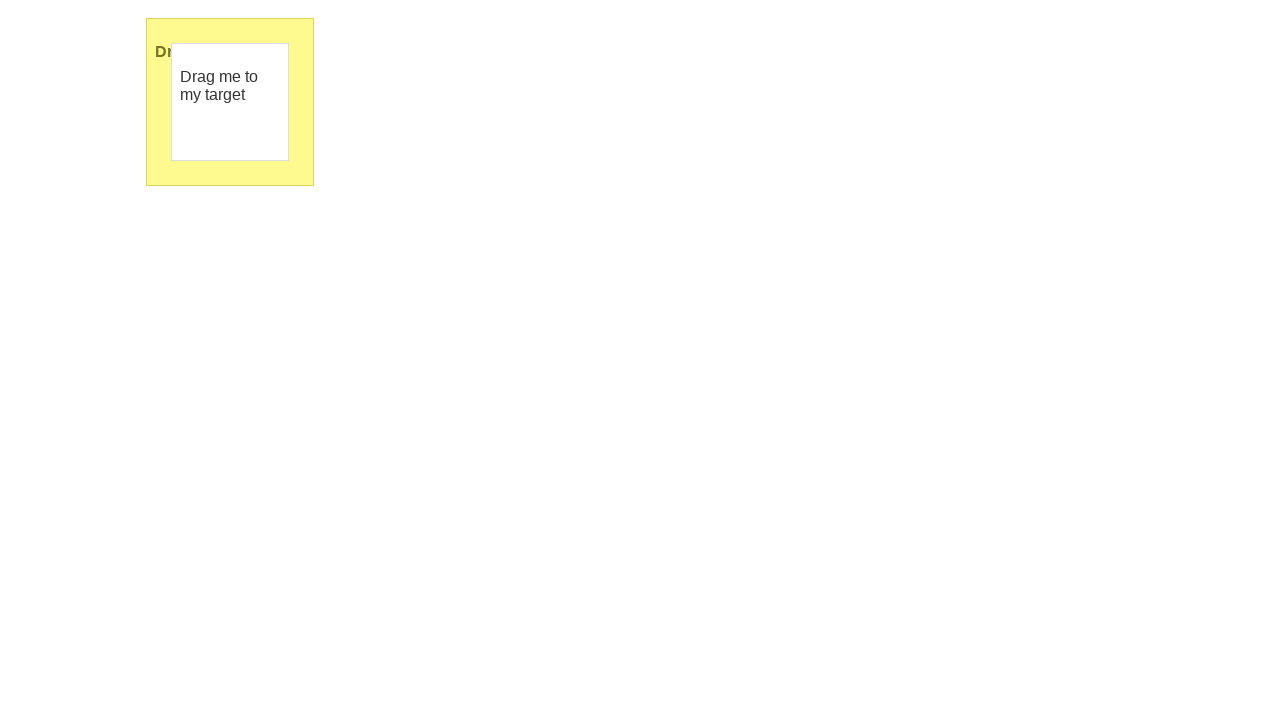

Waited 3 seconds to observe the drag and drop result
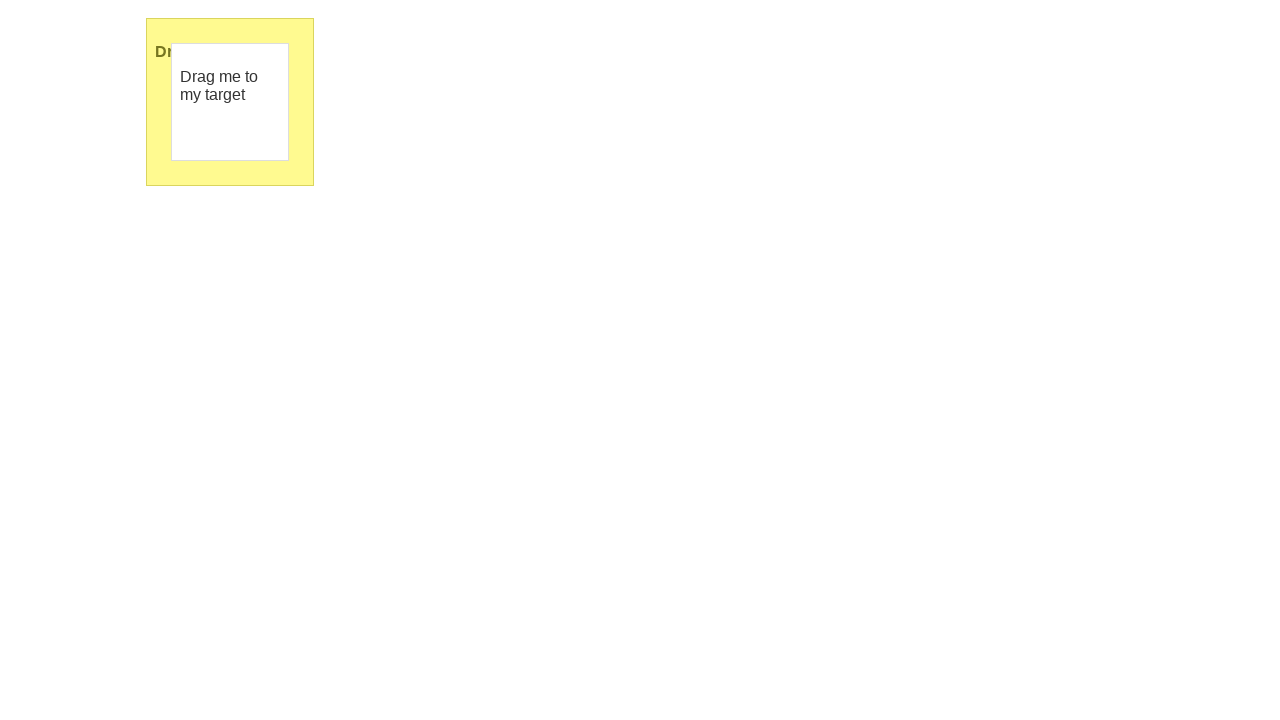

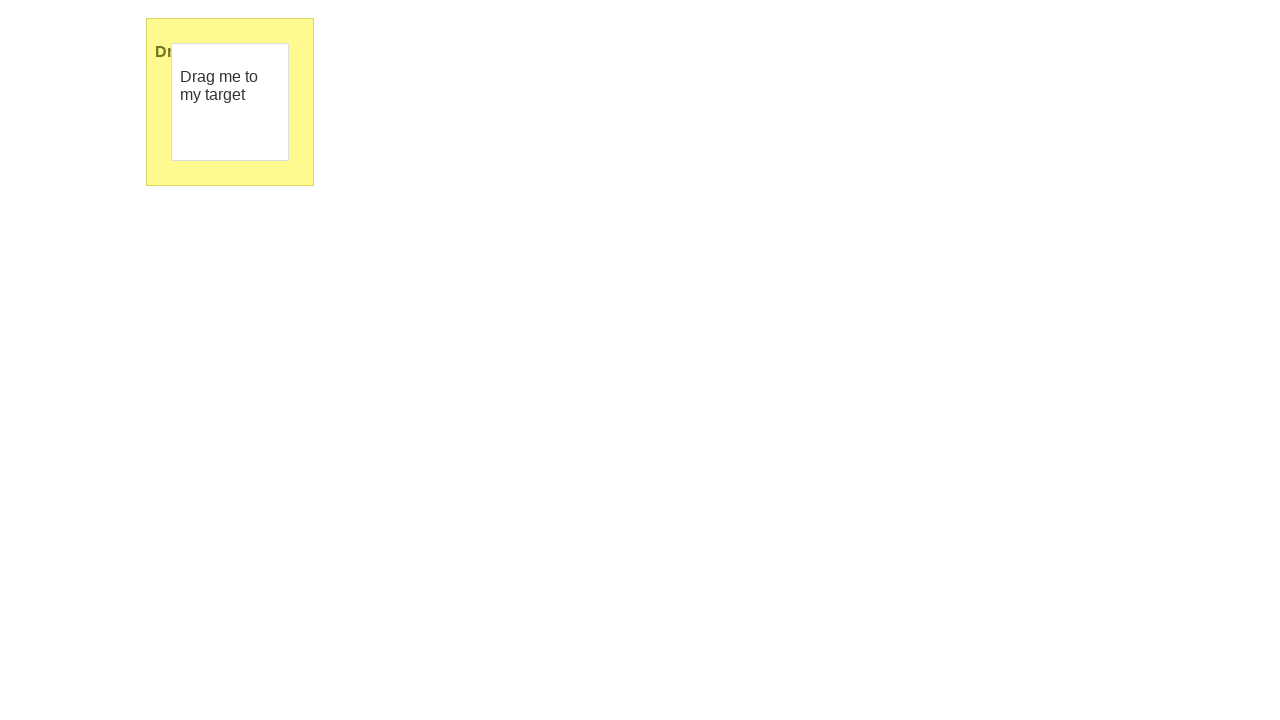